Navigates to the Jenkins website and verifies the page title has loaded by checking for expected content.

Starting URL: https://www.jenkins.io/

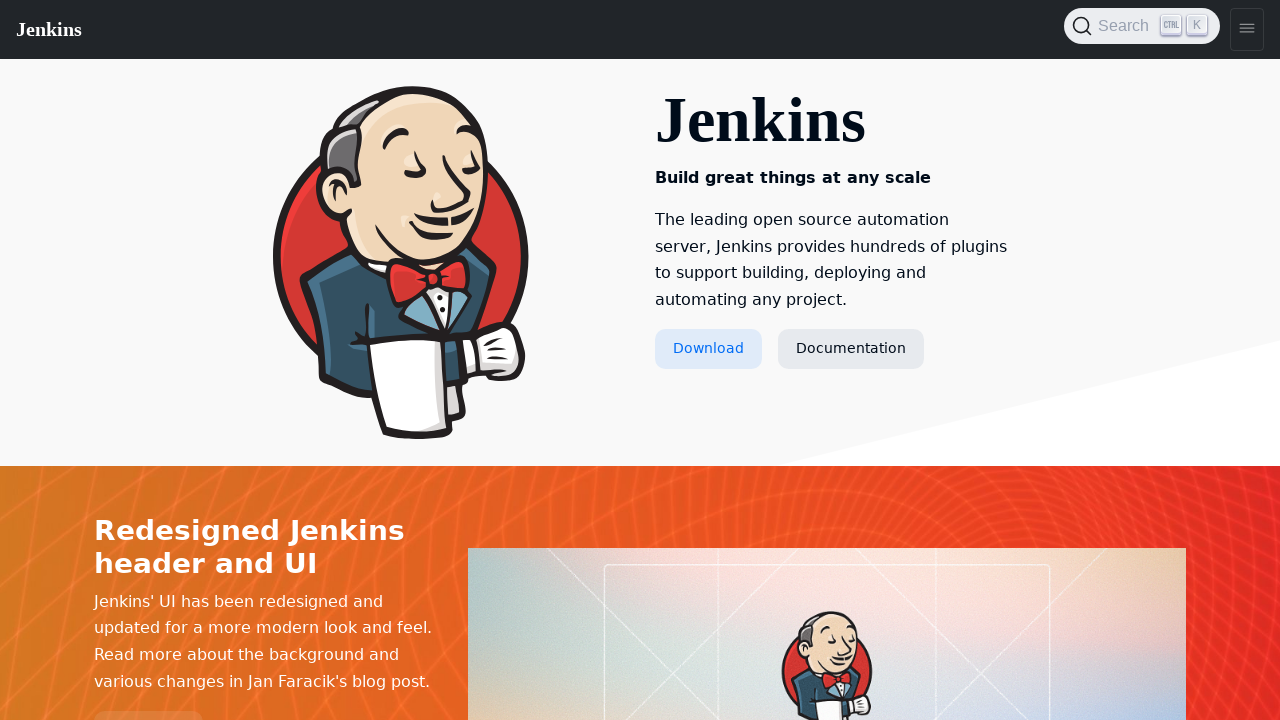

Waited for page to reach domcontentloaded state
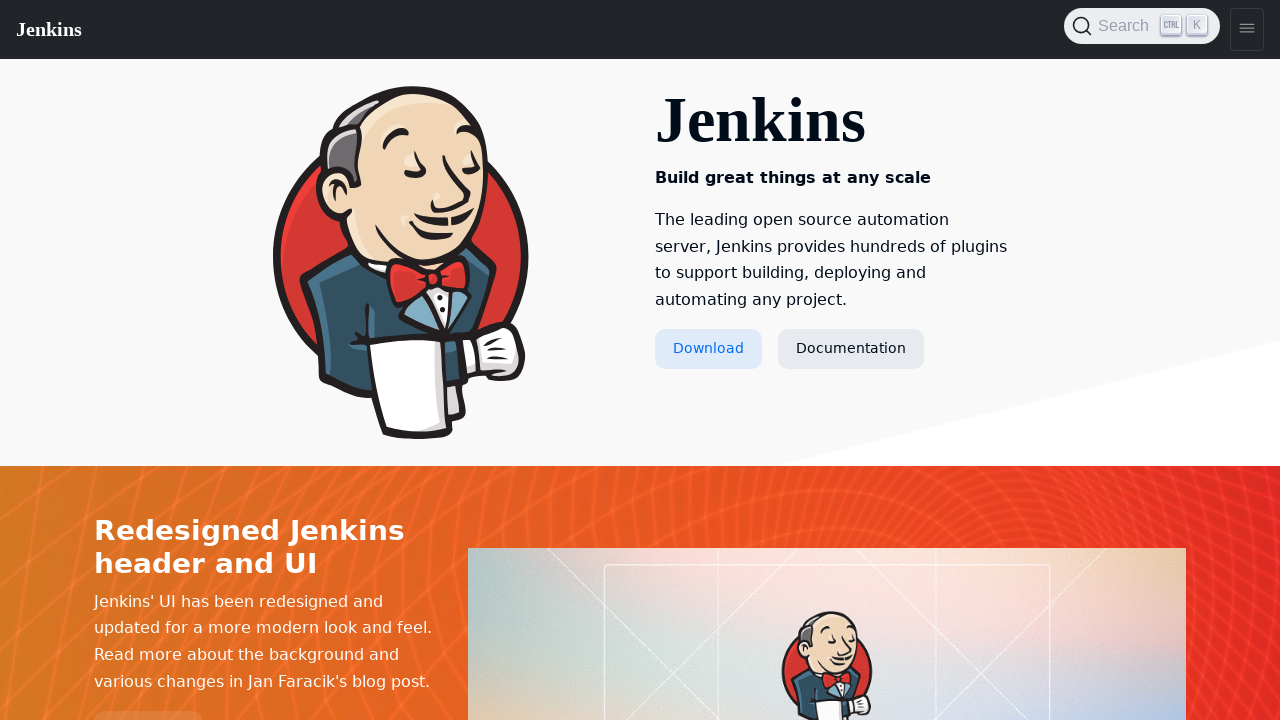

Retrieved page title
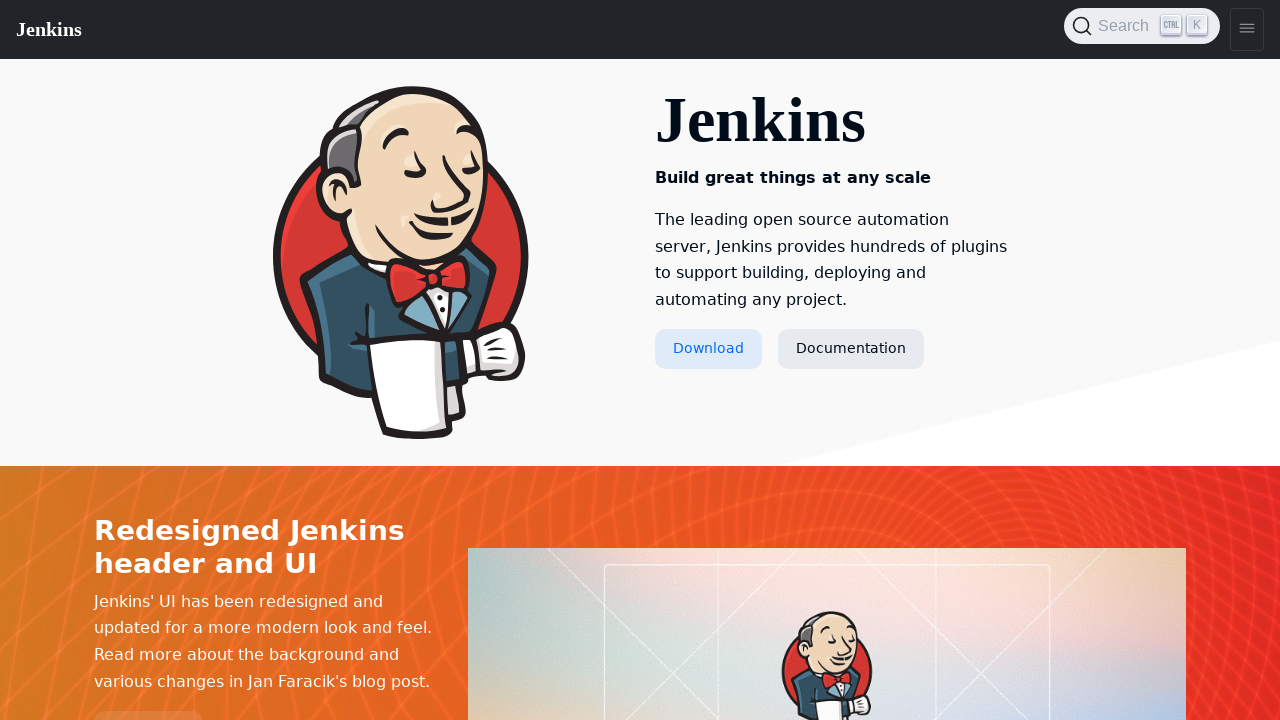

Verified page title contains 'Jenkins': Jenkins
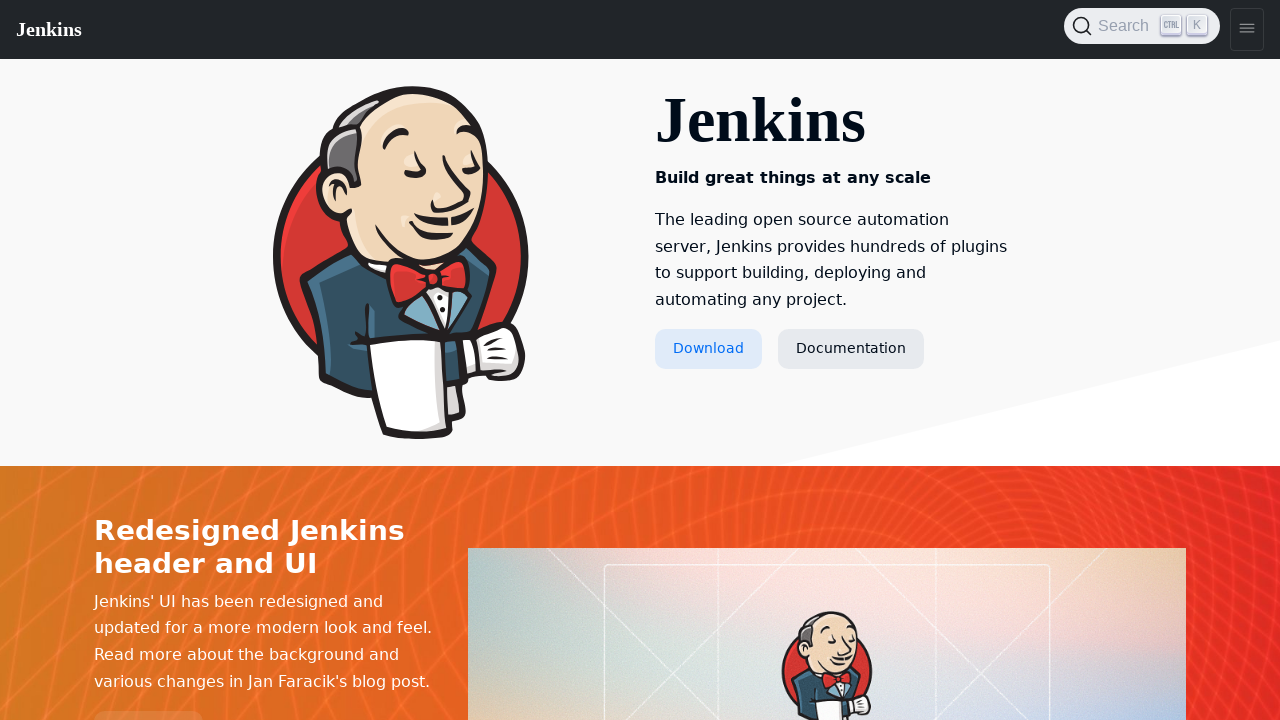

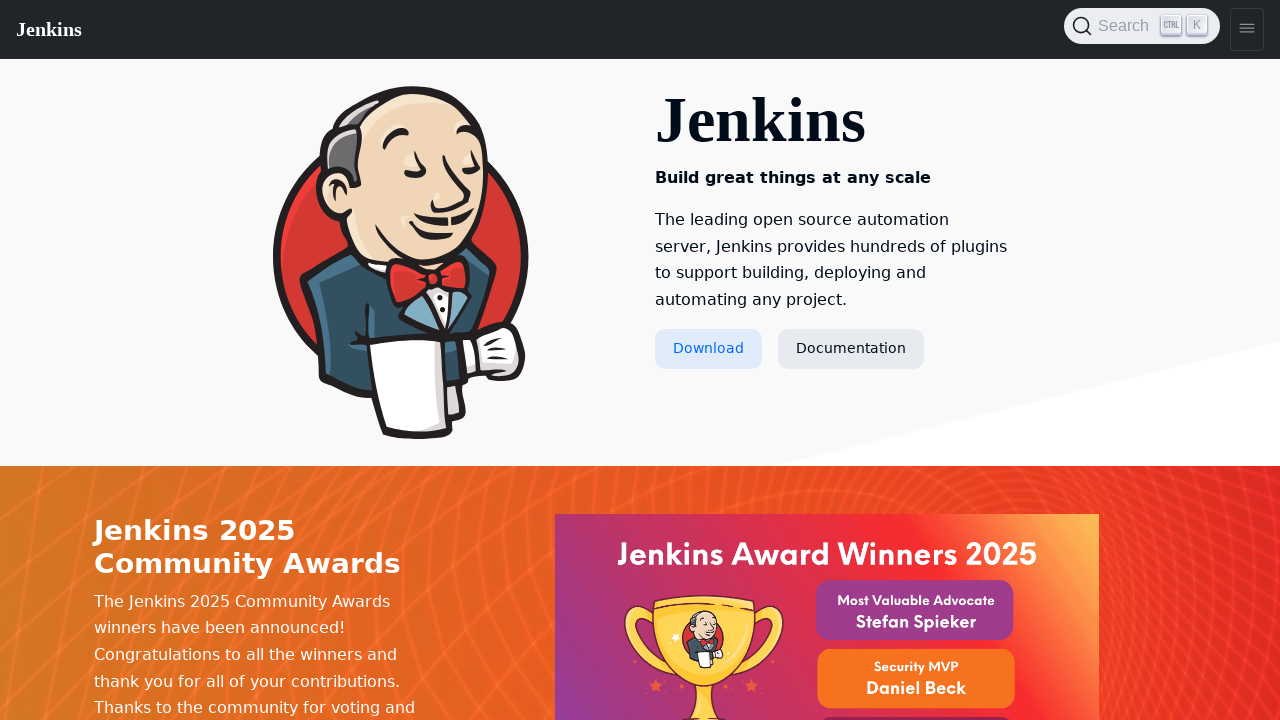